Tests that the 'Clear completed' button displays when there are completed items.

Starting URL: https://demo.playwright.dev/todomvc

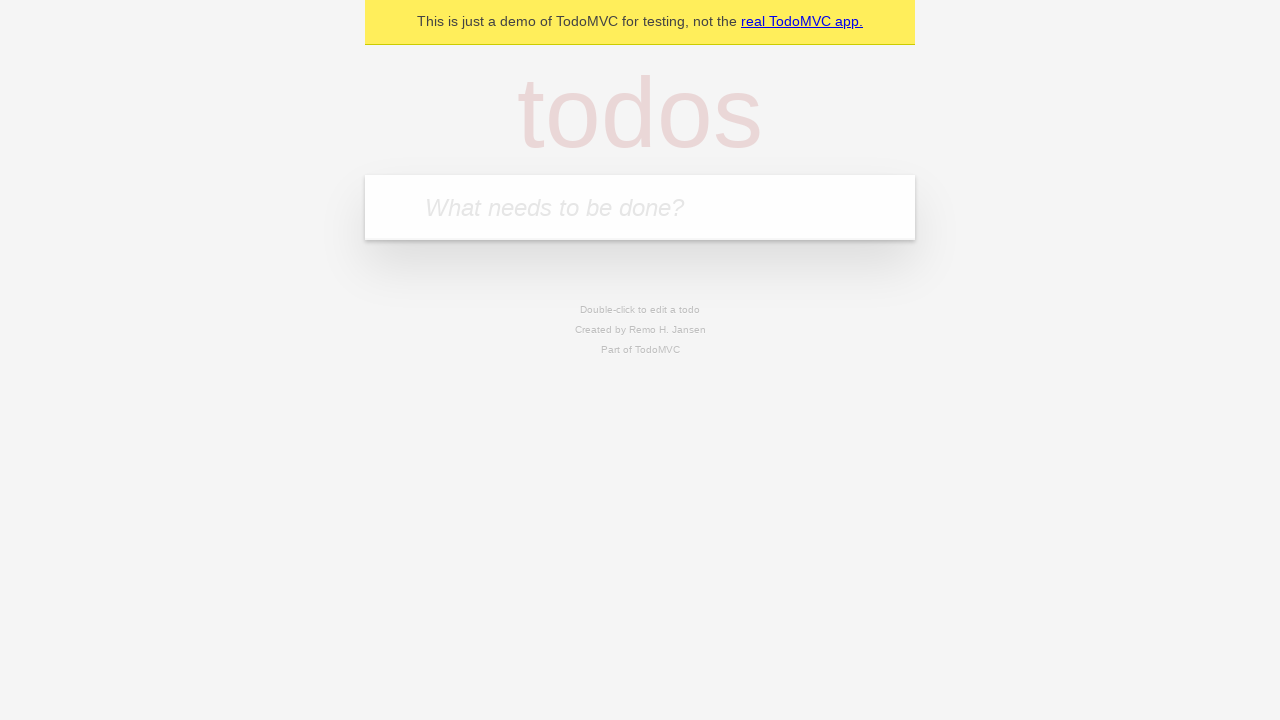

Located the 'What needs to be done?' input field
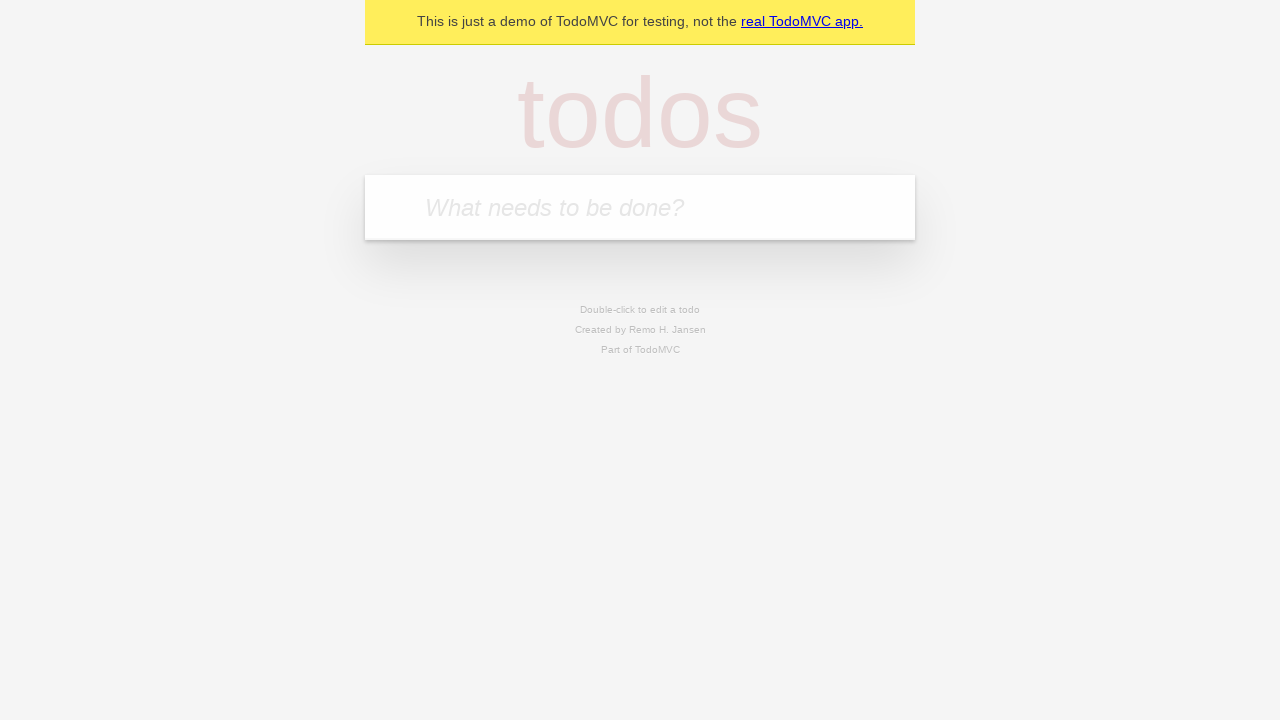

Filled first todo with 'buy some cheese' on internal:attr=[placeholder="What needs to be done?"i]
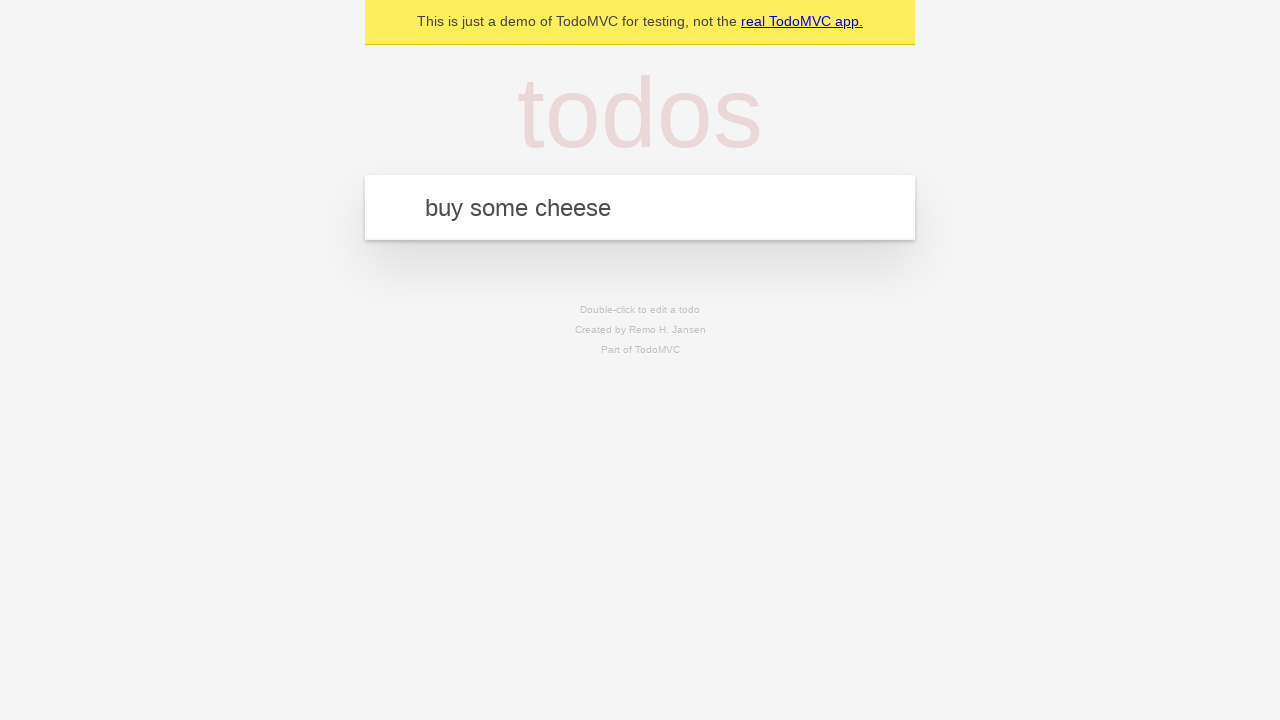

Pressed Enter to create first todo on internal:attr=[placeholder="What needs to be done?"i]
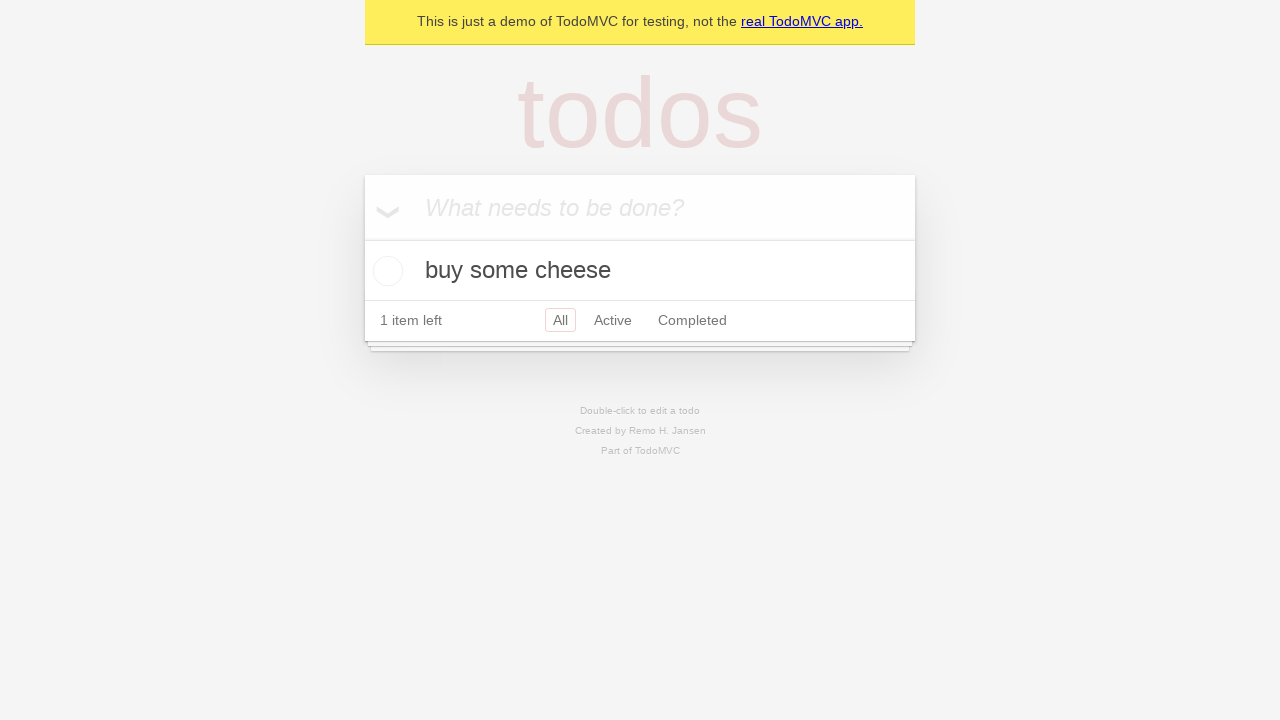

Filled second todo with 'feed the cat' on internal:attr=[placeholder="What needs to be done?"i]
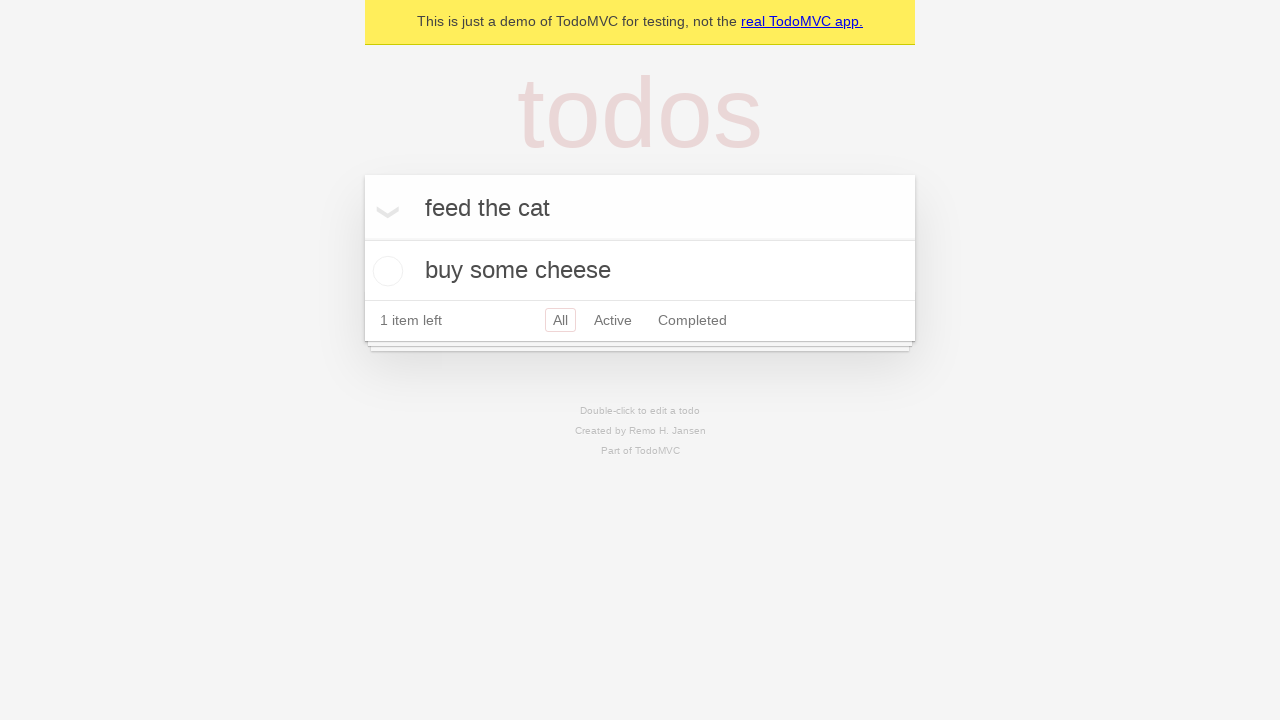

Pressed Enter to create second todo on internal:attr=[placeholder="What needs to be done?"i]
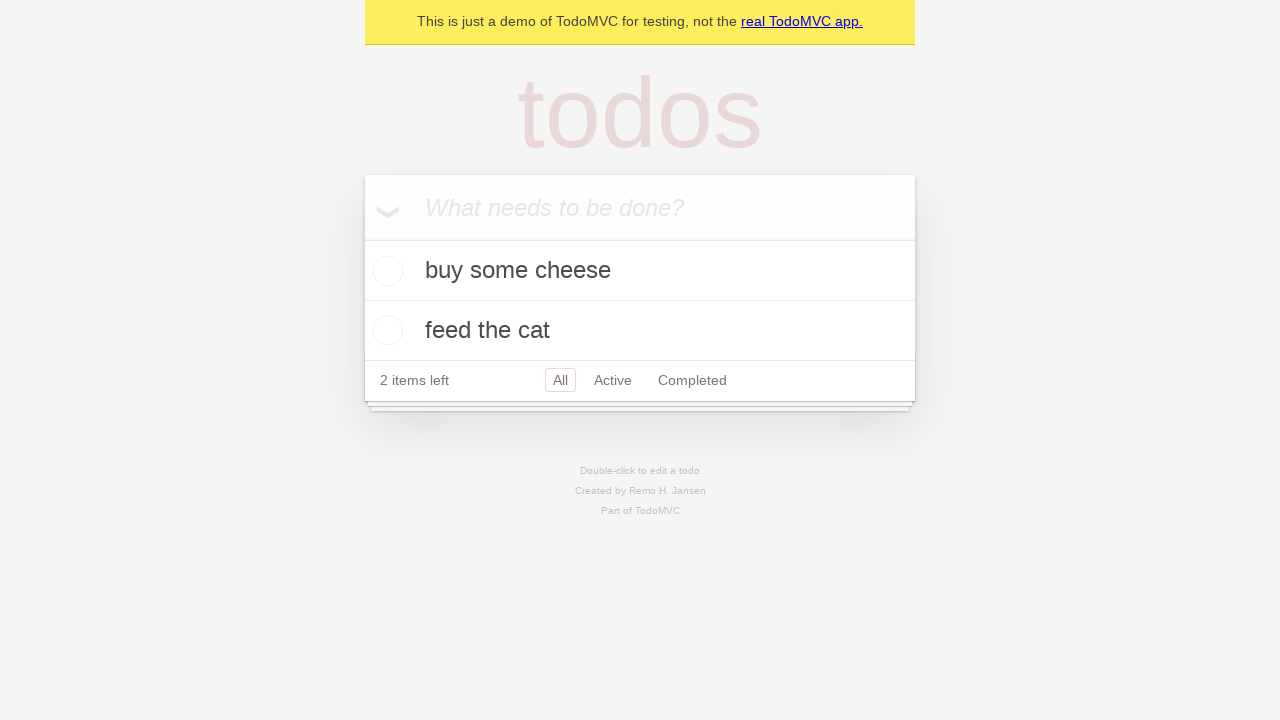

Filled third todo with 'book a doctors appointment' on internal:attr=[placeholder="What needs to be done?"i]
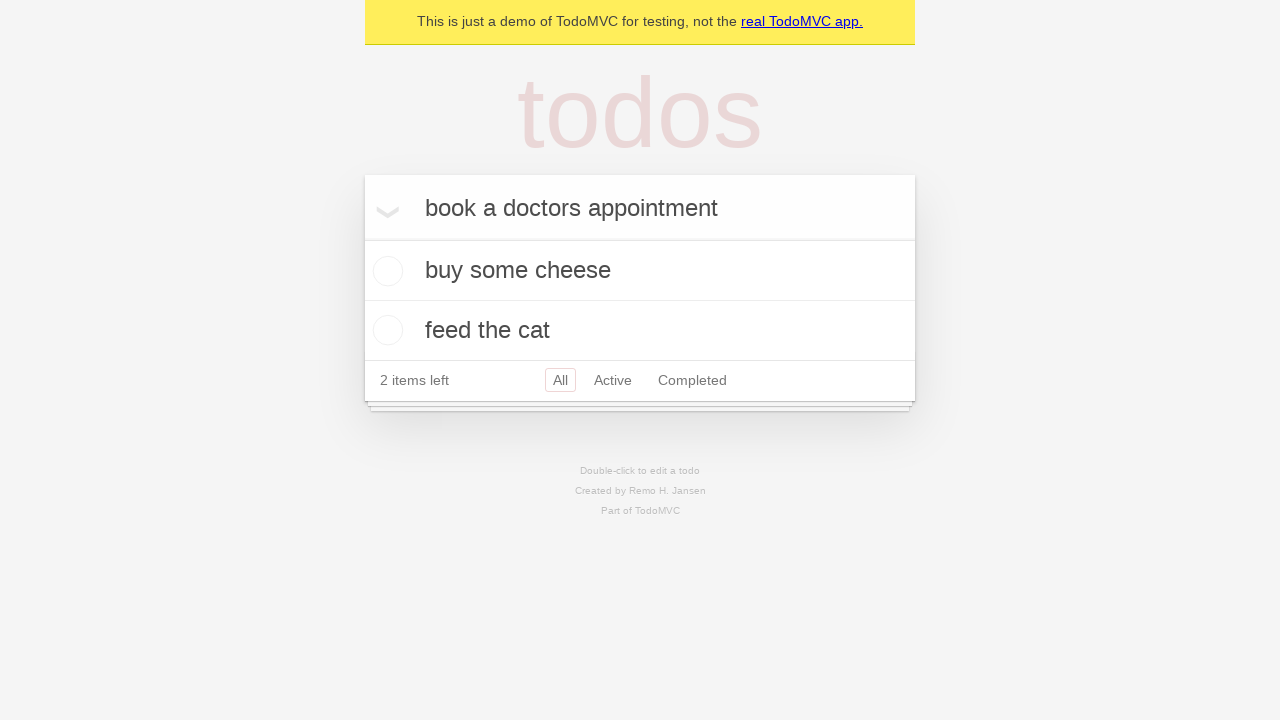

Pressed Enter to create third todo on internal:attr=[placeholder="What needs to be done?"i]
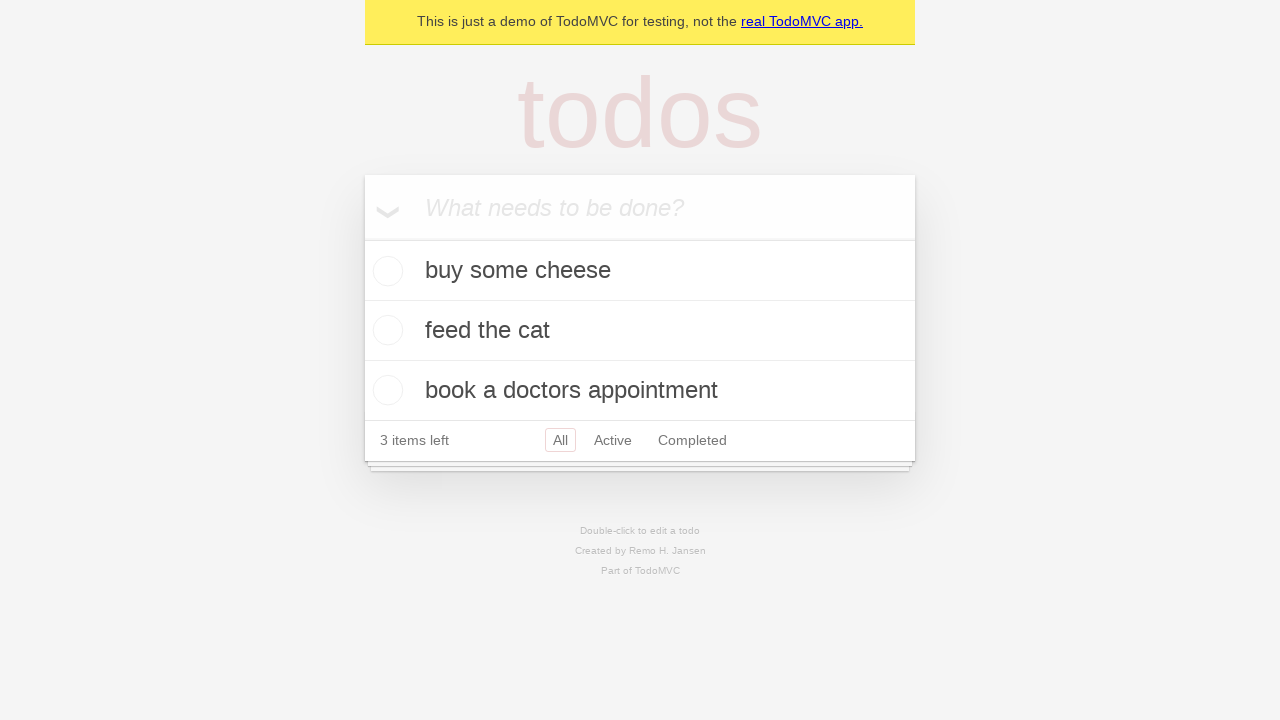

Checked the first todo to mark it as completed at (385, 271) on .todo-list li .toggle >> nth=0
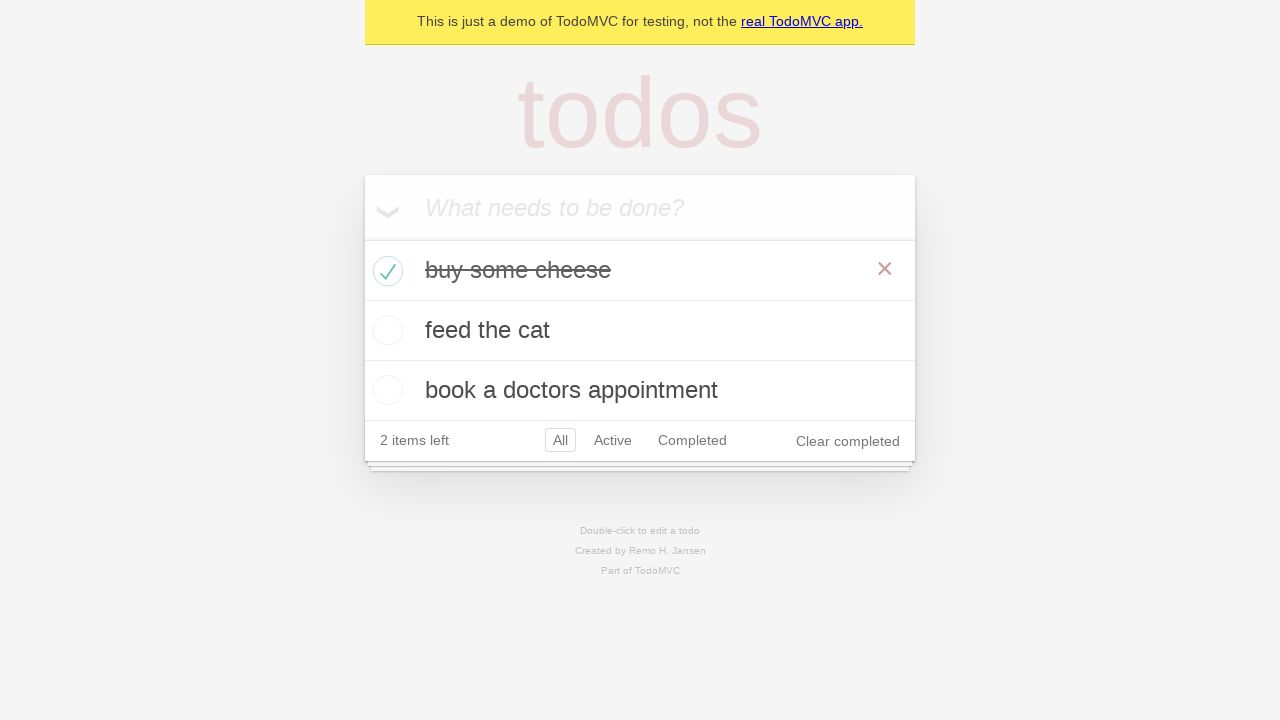

Verified 'Clear completed' button is visible
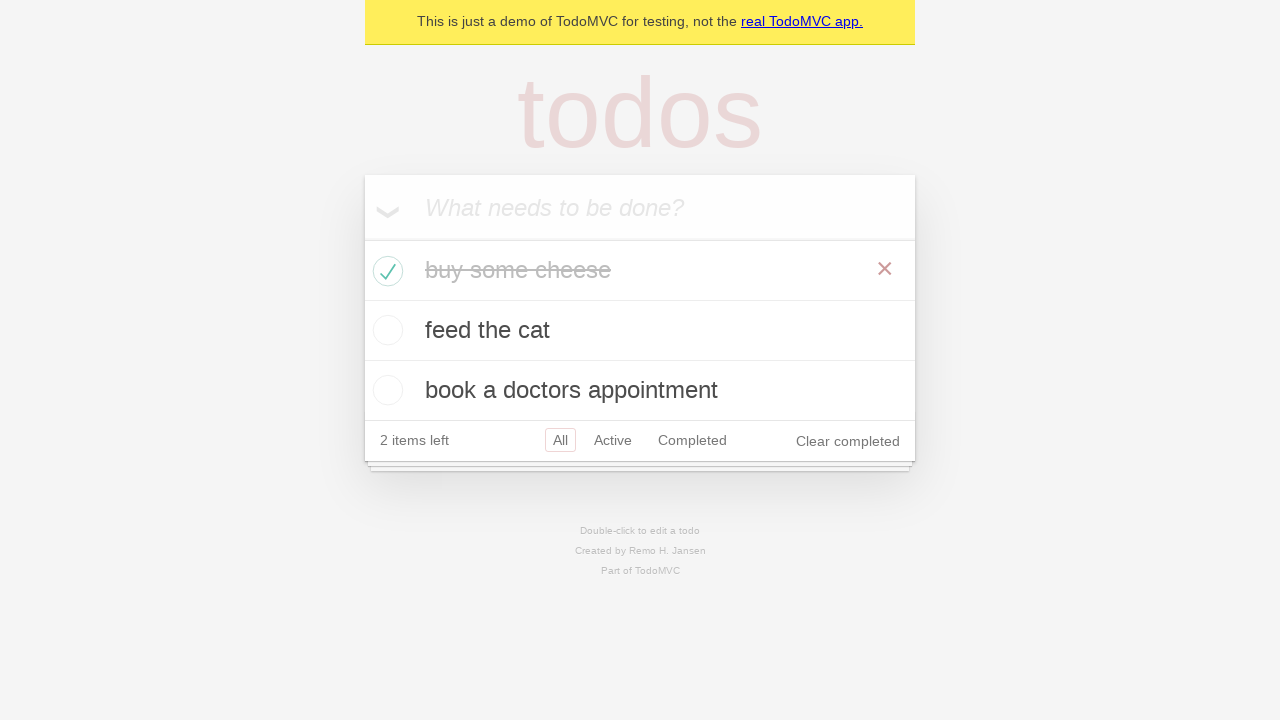

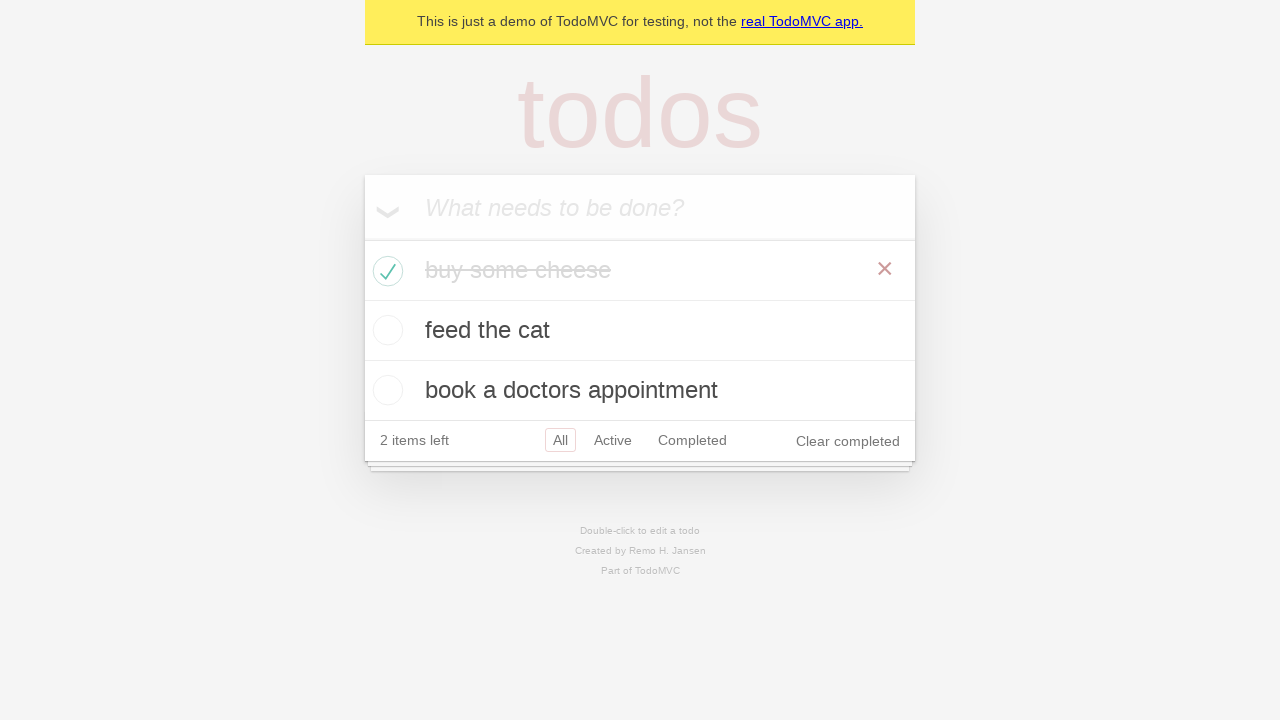